Navigates to LATAM Airlines flight booking page with search parameters for a round trip flight from Buenos Aires to Madrid and waits for the page to load flight results.

Starting URL: https://www.latam.com/es_ar/apps/personas/booking?fecha1_dia=15&fecha1_anomes=2025-03&fecha2_dia=22&fecha2_anomes=2025-03&from_city2=MAD&to_city2=BUE&auAvailability=1&ida_vuelta=ida_vuelta&vuelos_origen=Buenos%20Aires&from_city1=BUE&vuelos_destino=Madrid&to_city1=MAD&flex=1&vuelos_fecha_salida_ddmmaaaa=15/03/2025&vuelos_fecha_regreso_ddmmaaaa=22/03/2025&cabina=Y&nadults=1&nchildren=0&ninfants=0&cod_promo=

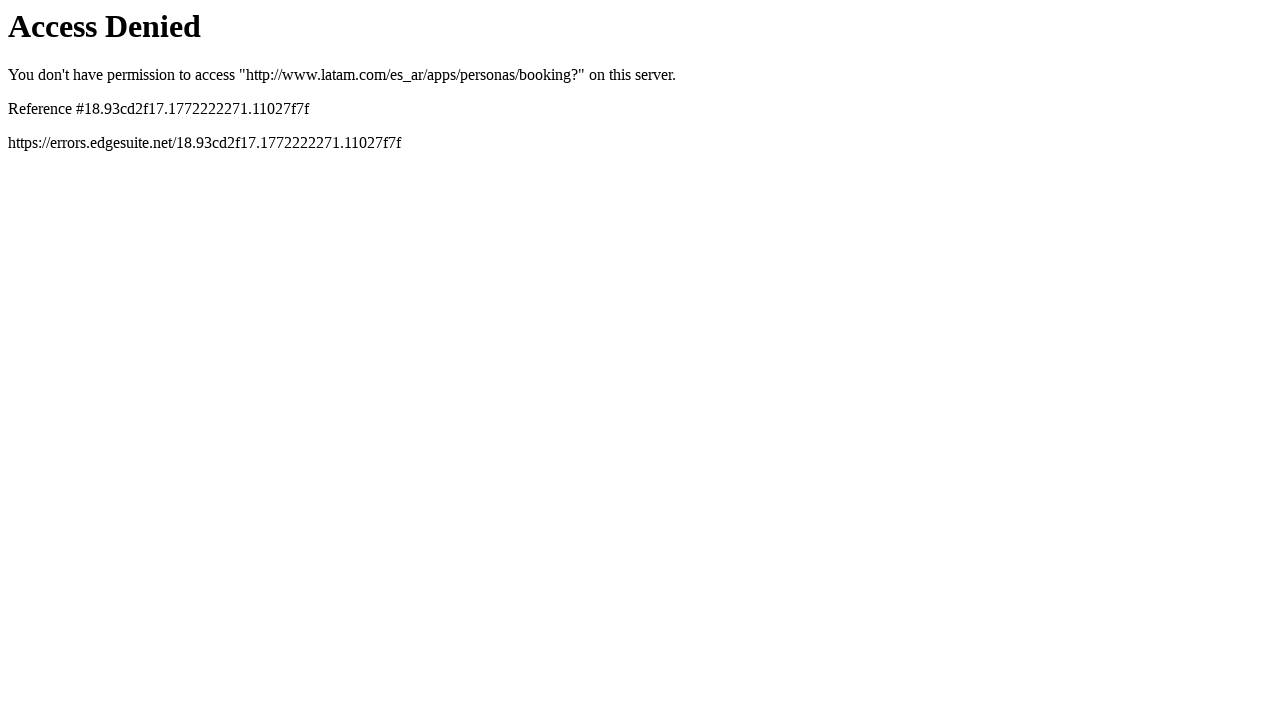

Navigated to LATAM Airlines flight booking page with search parameters for round trip Buenos Aires to Madrid
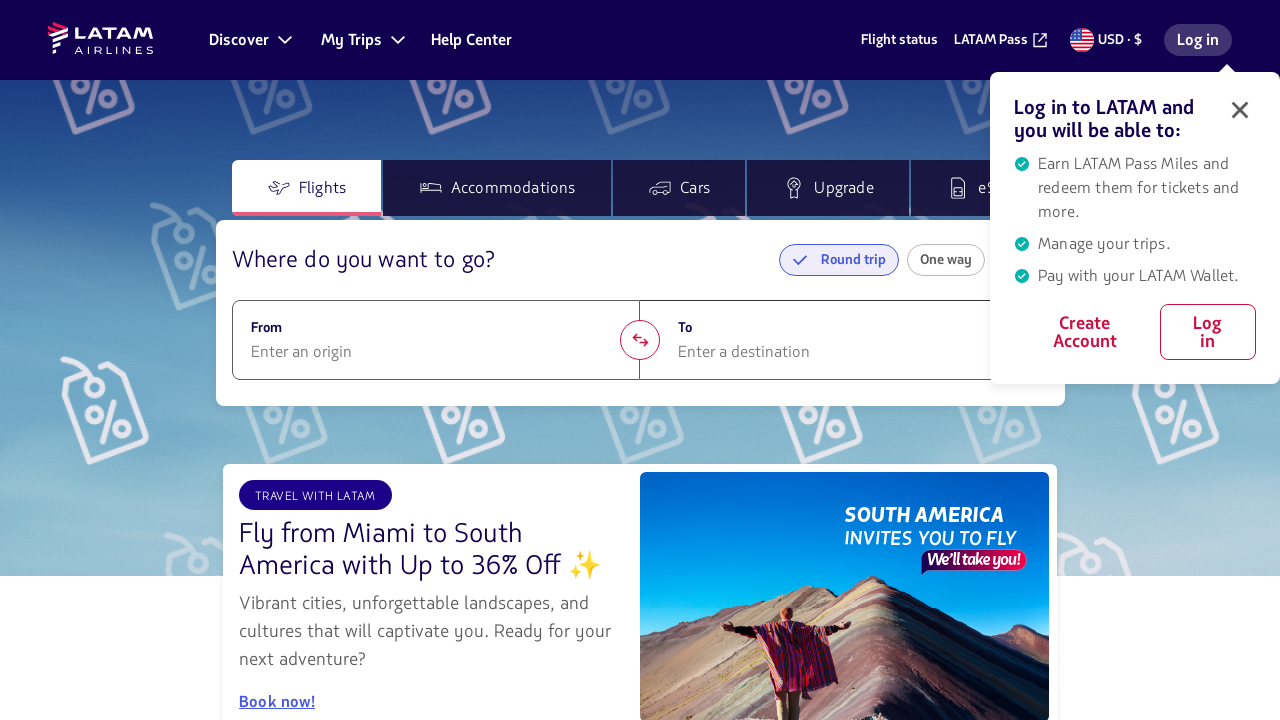

Waited for page network to become idle and flight results to load
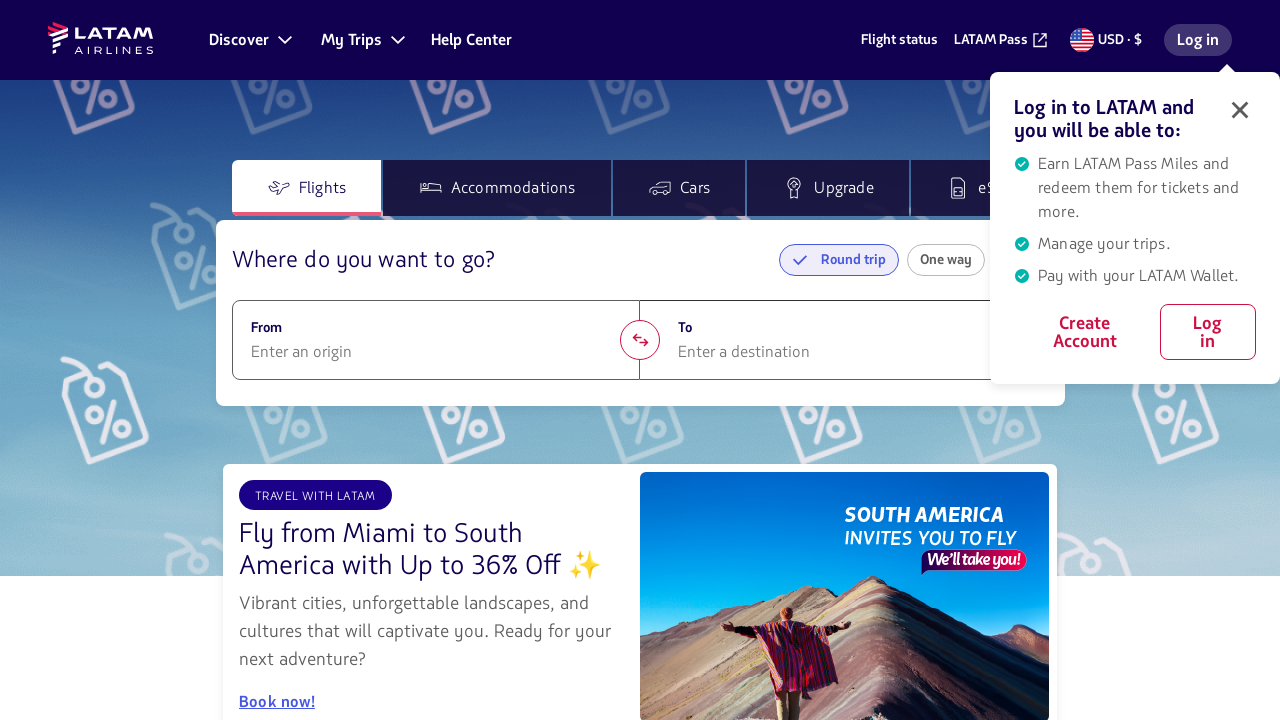

Waited 5 seconds for dynamic flight content to fully render
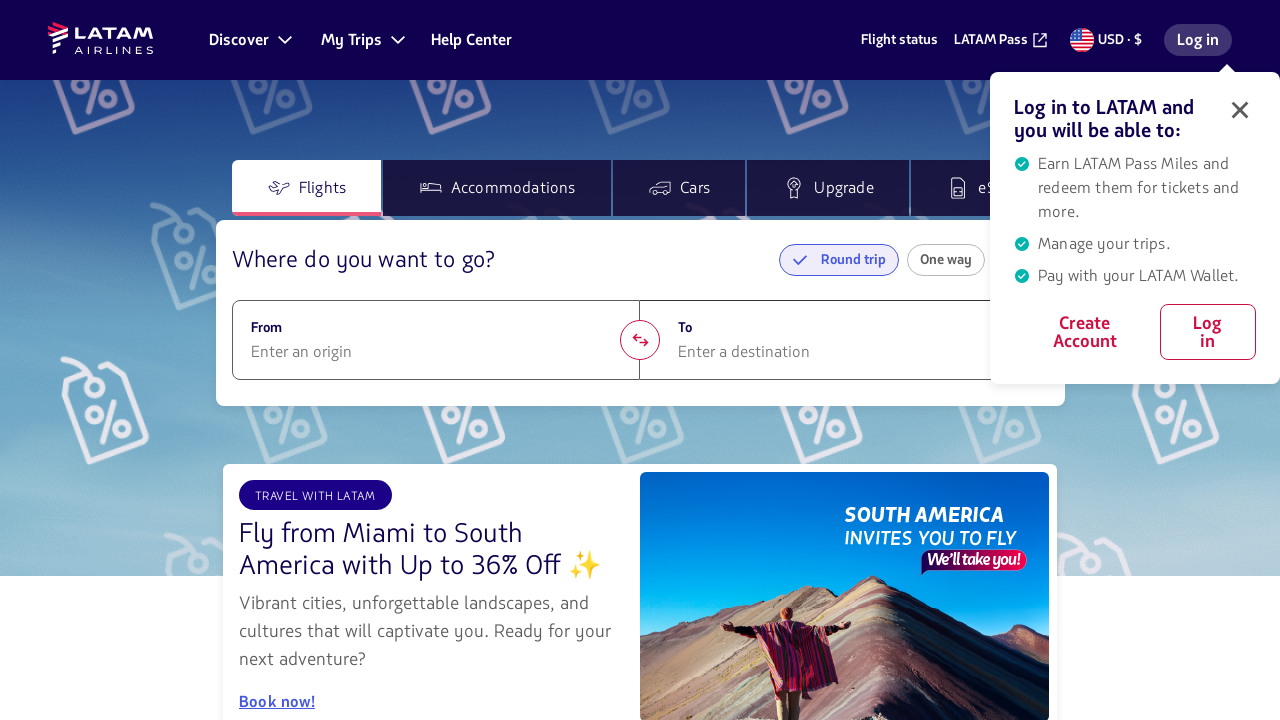

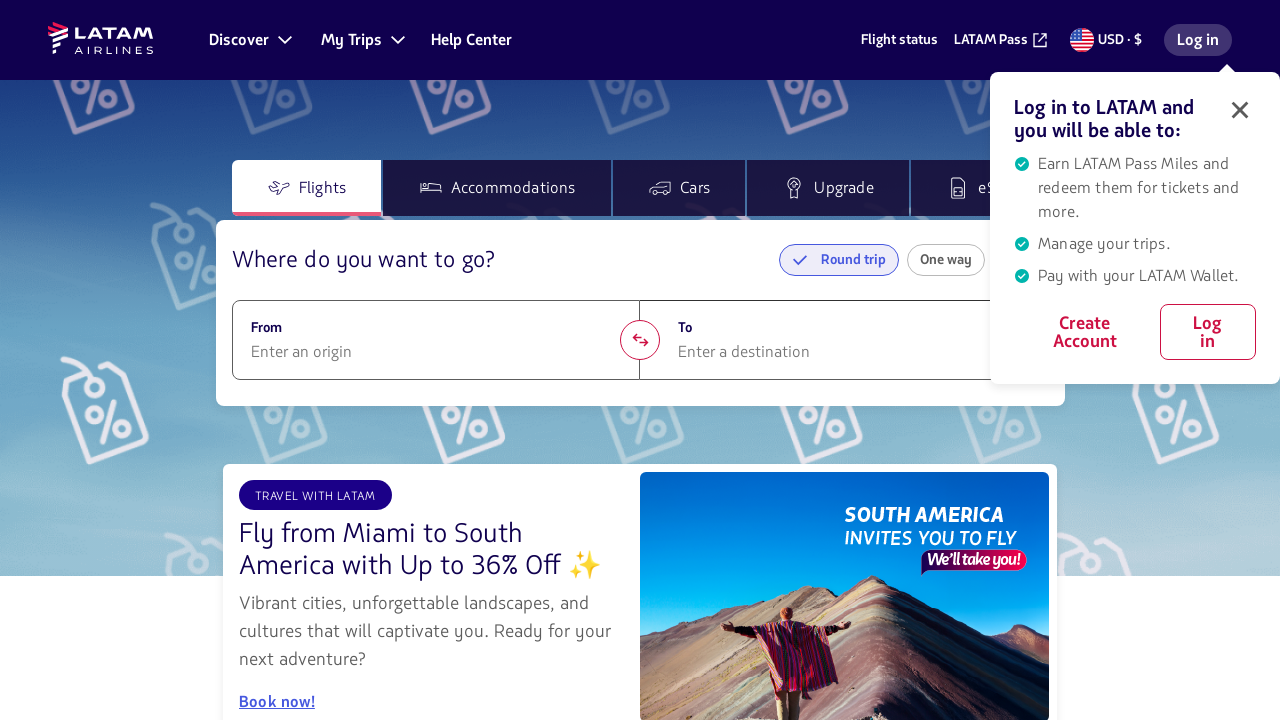